Tests clicking a button identified by its CSS class on a UI testing playground page. The test clicks the blue (primary) button on the class attribute challenge page.

Starting URL: http://uitestingplayground.com/classattr

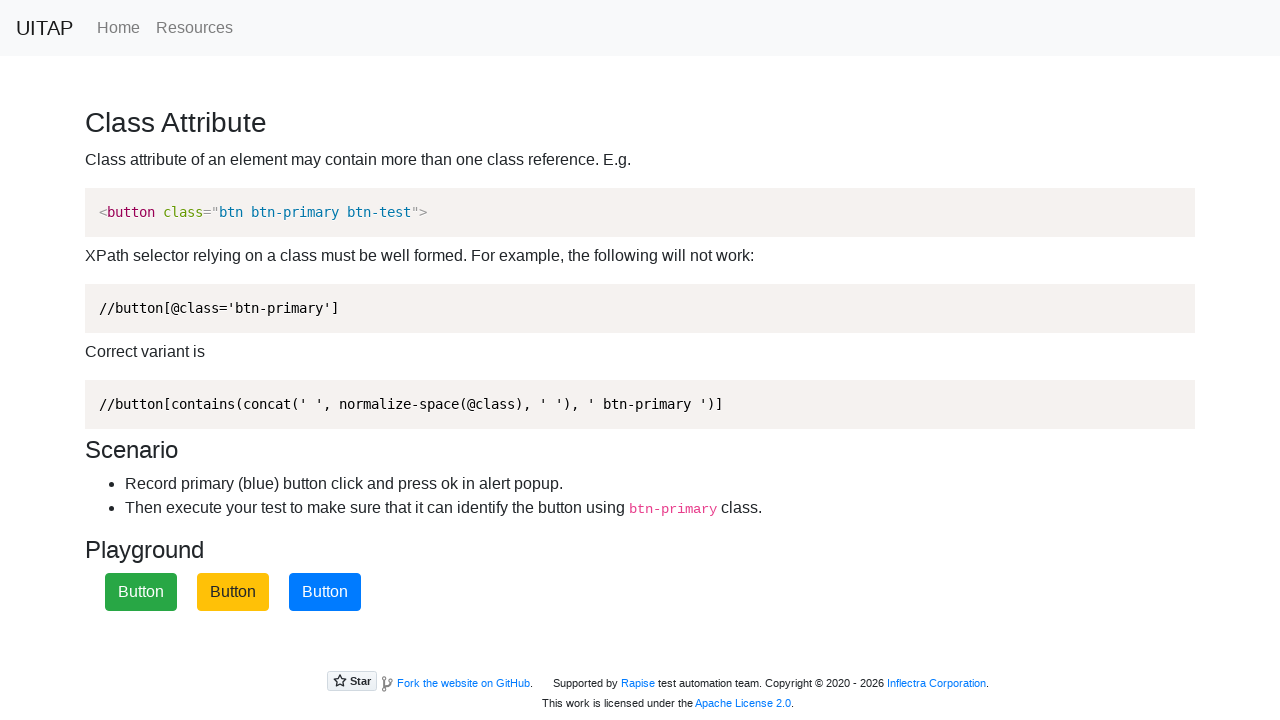

Navigated to class attribute challenge page
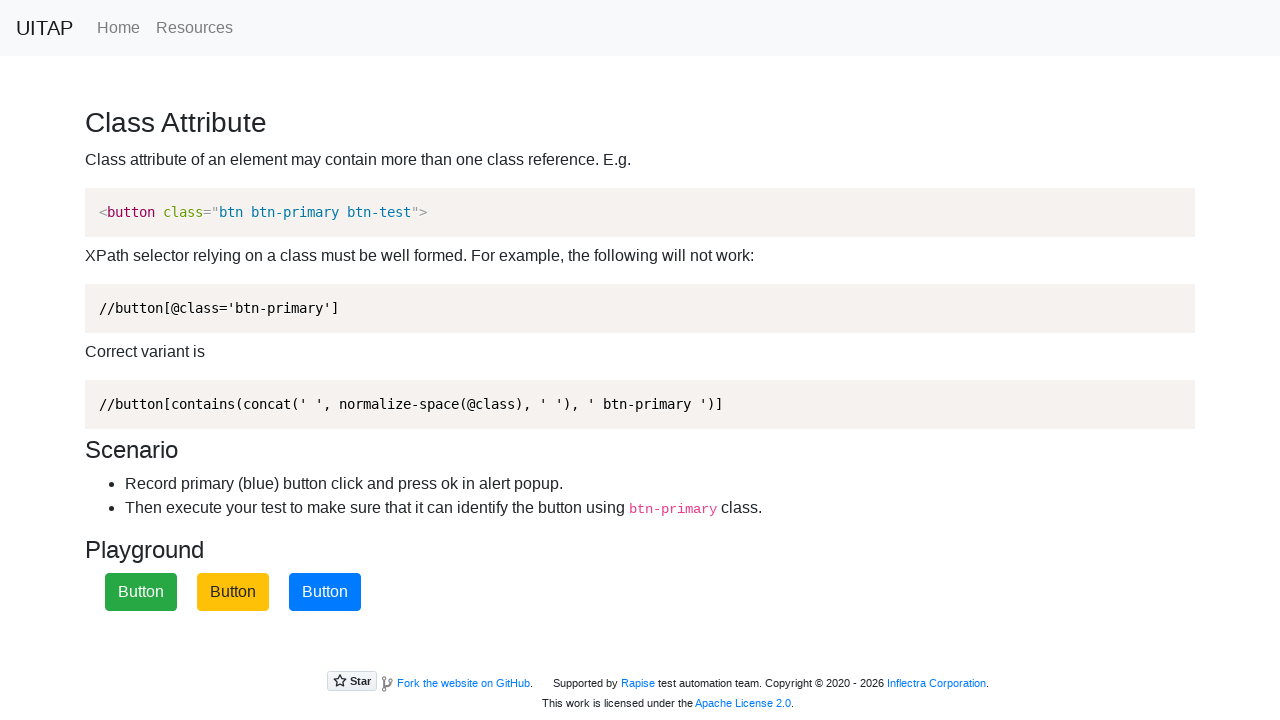

Clicked the blue (primary) button identified by btn-primary class at (325, 592) on button.btn-primary
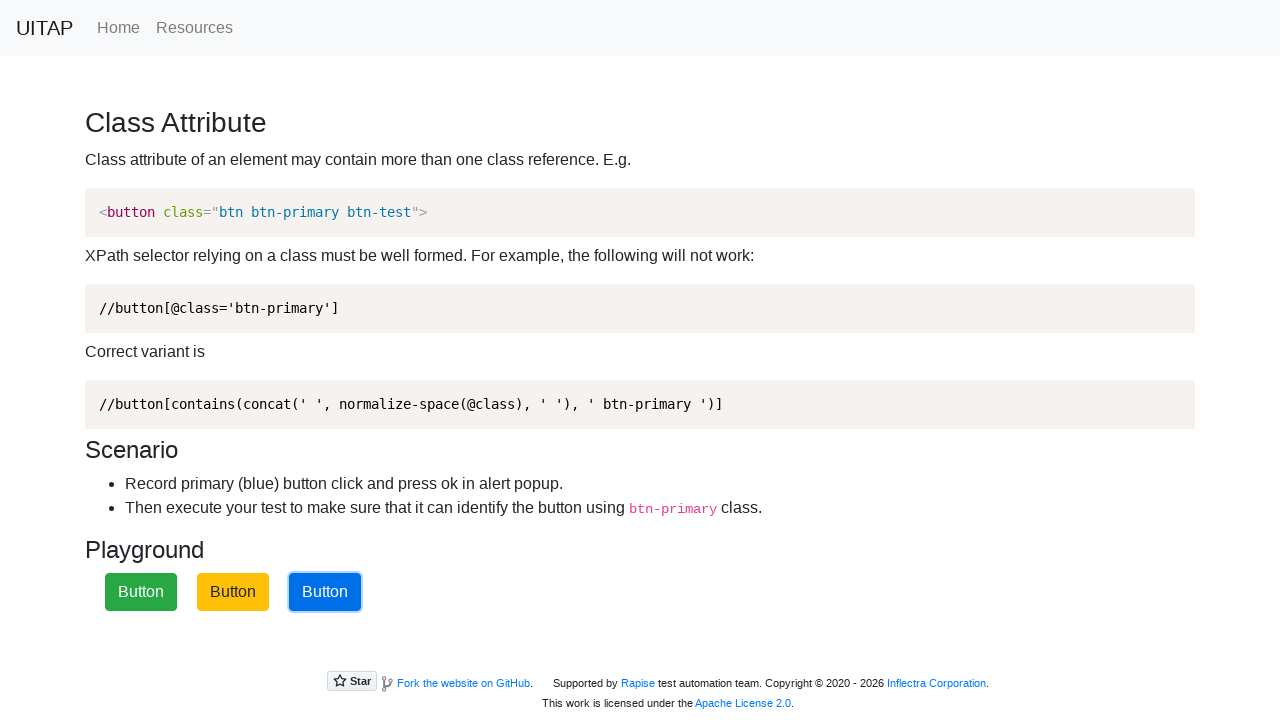

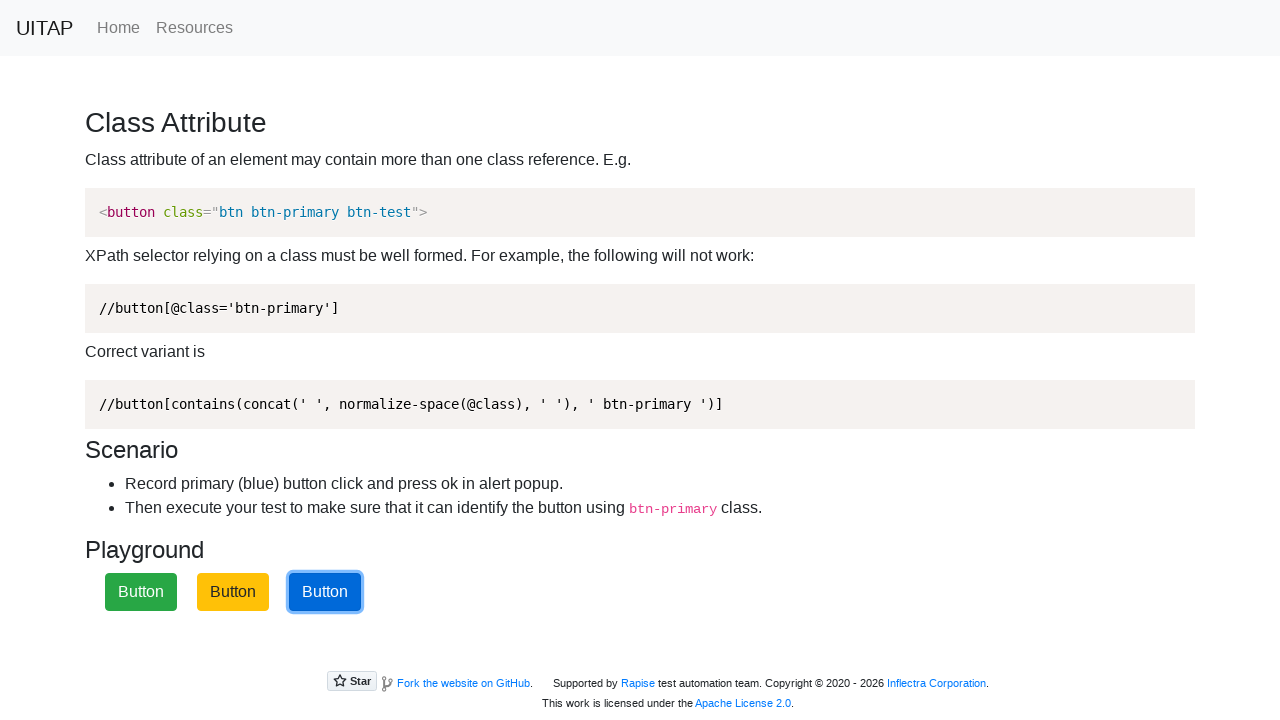